Tests dynamic dropdown functionality on SpiceJet website by clicking on a dropdown and selecting a city from the list of options

Starting URL: https://www.spicejet.com

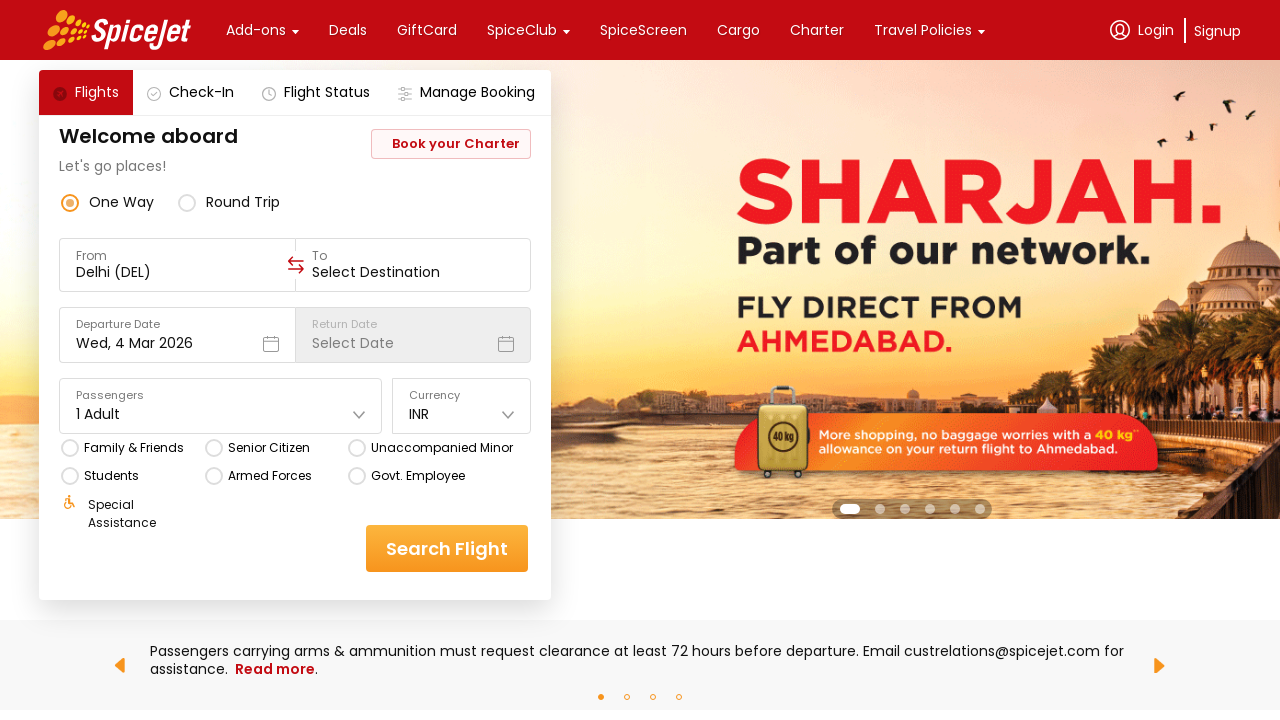

Waited 3 seconds for SpiceJet page to load
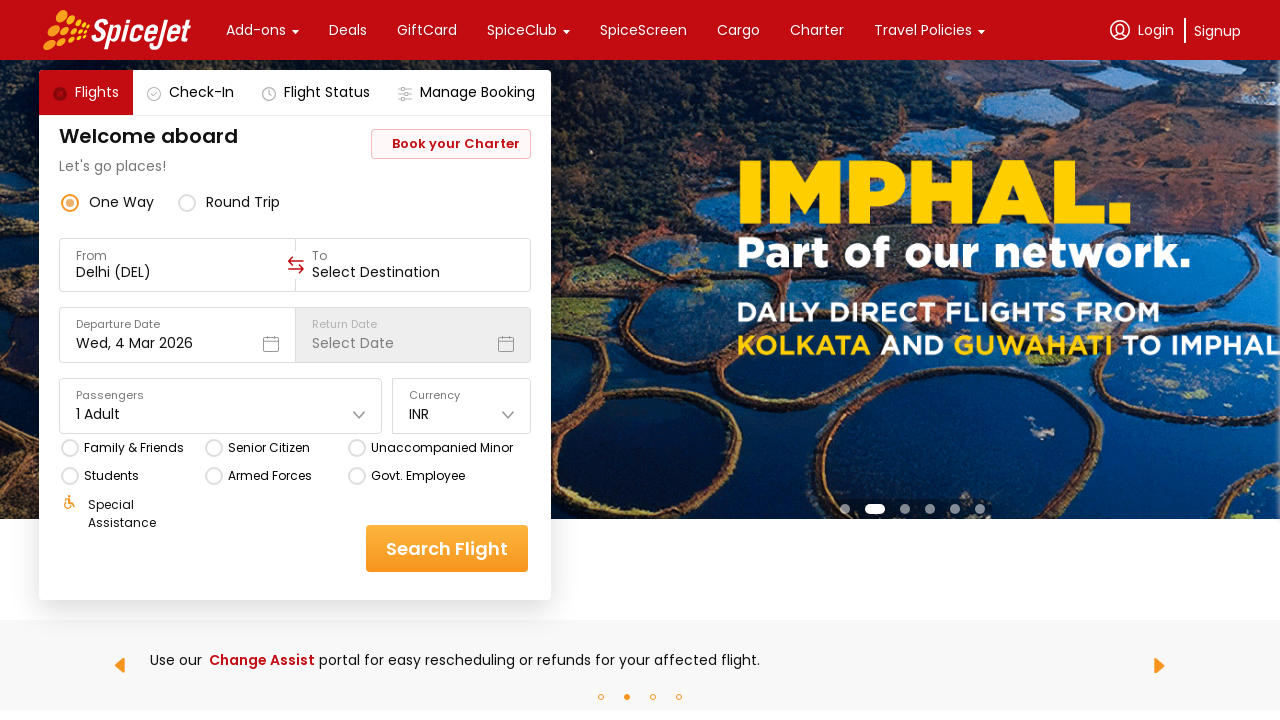

Clicked on the dropdown trigger at (178, 256) on (//div[@class='r-1862ga2 r-1loqt21 r-1enofrn r-tceitz r-u8s1d css-76zvg2'])[1]
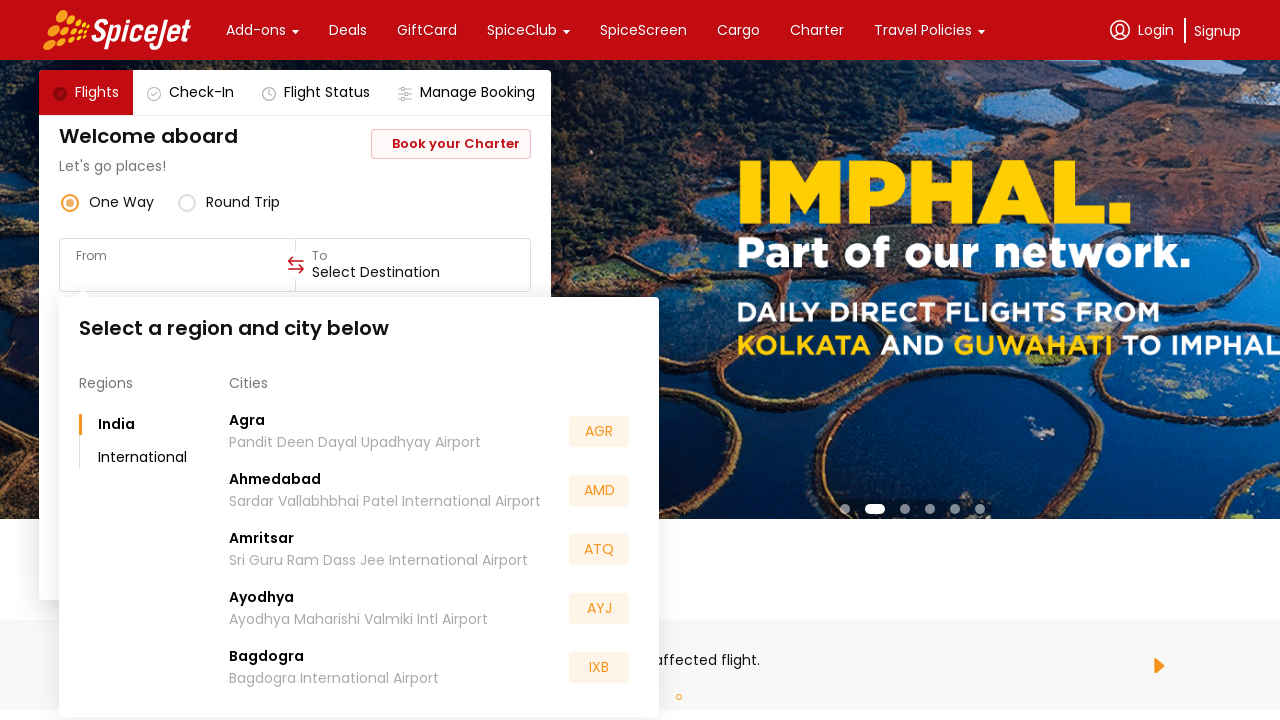

Waited for dropdown options to appear
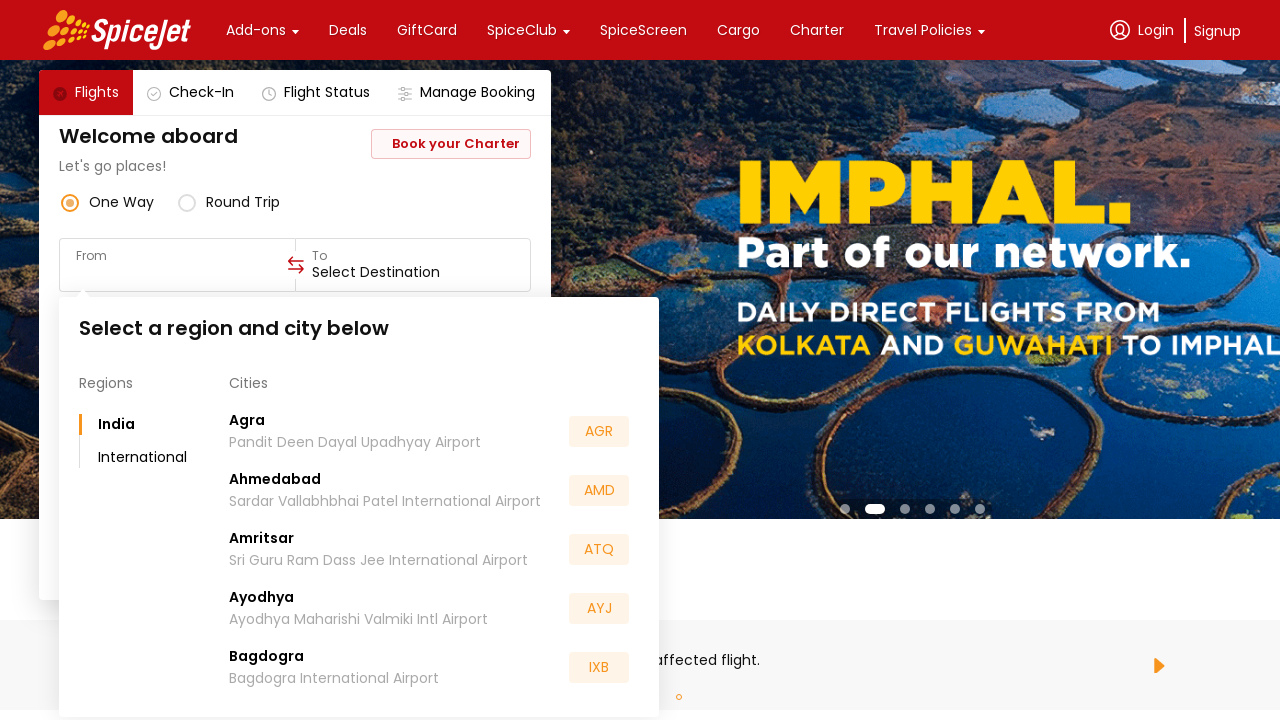

Retrieved all dropdown option elements
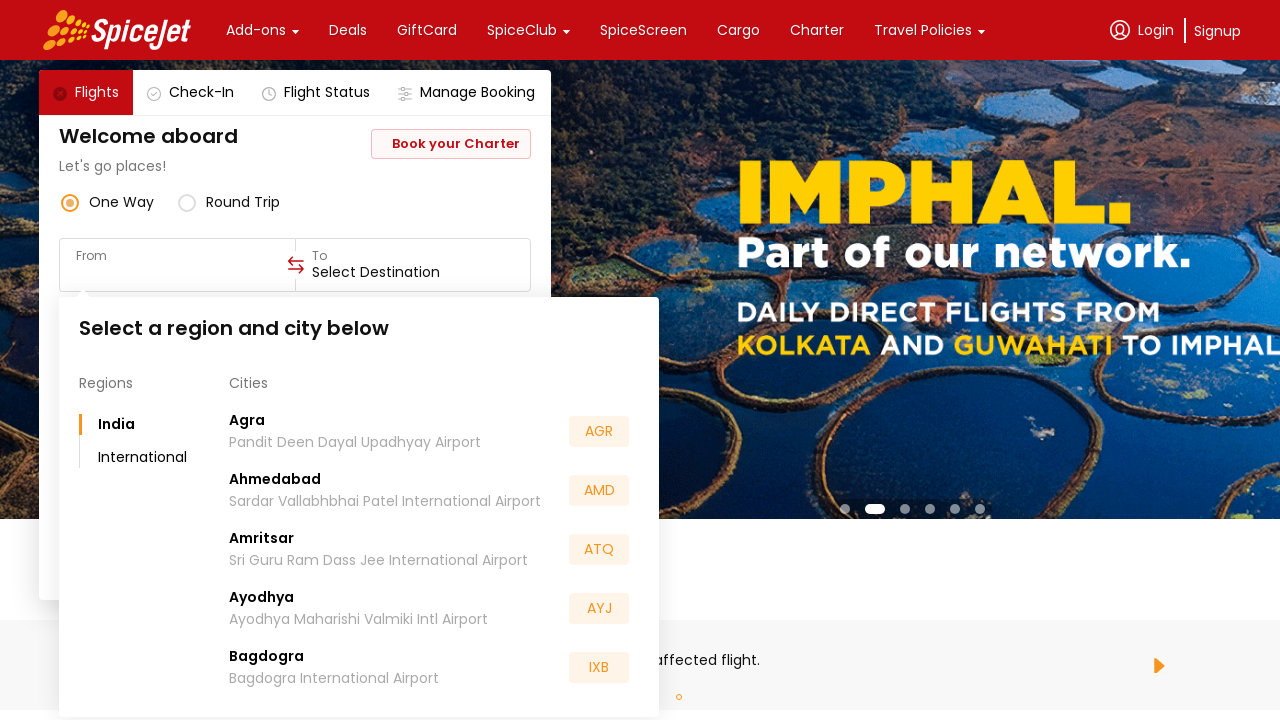

Found and clicked 'Indore' option from the dropdown list at (253, 552) on xpath=//div[@class='css-76zvg2 r-cqee49 r-ubezar r-1kfrs79'] >> nth=19
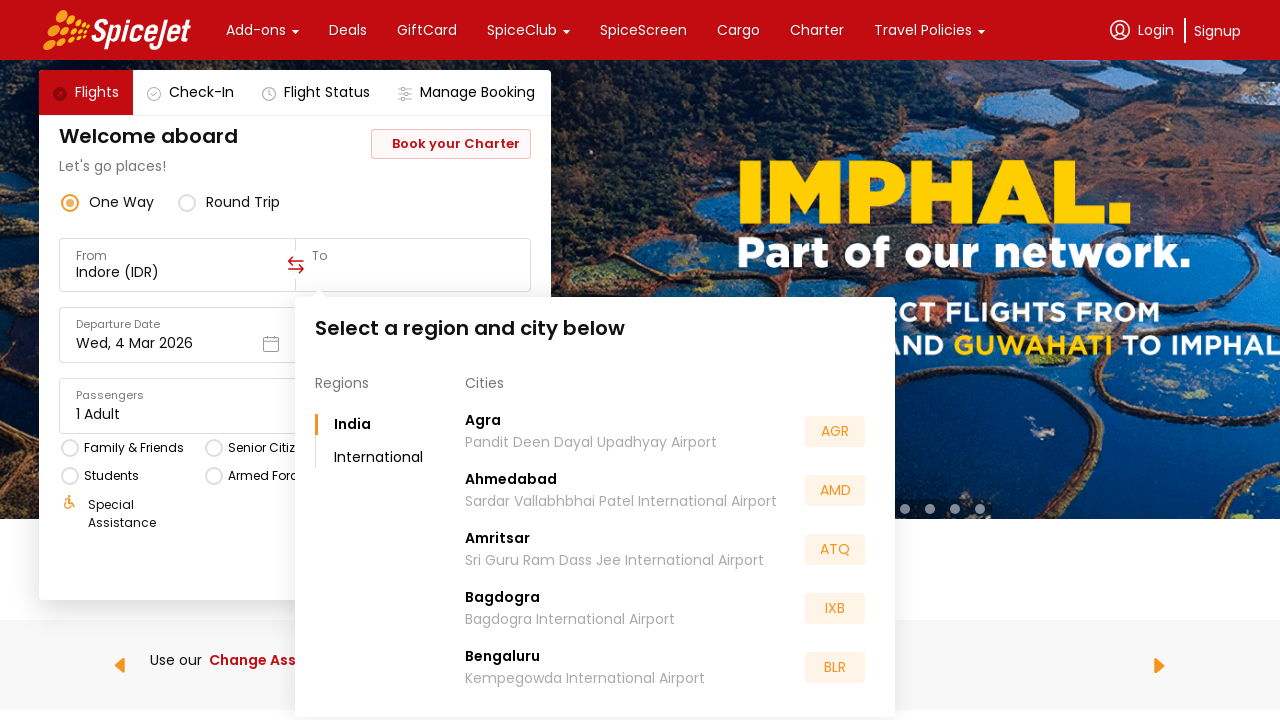

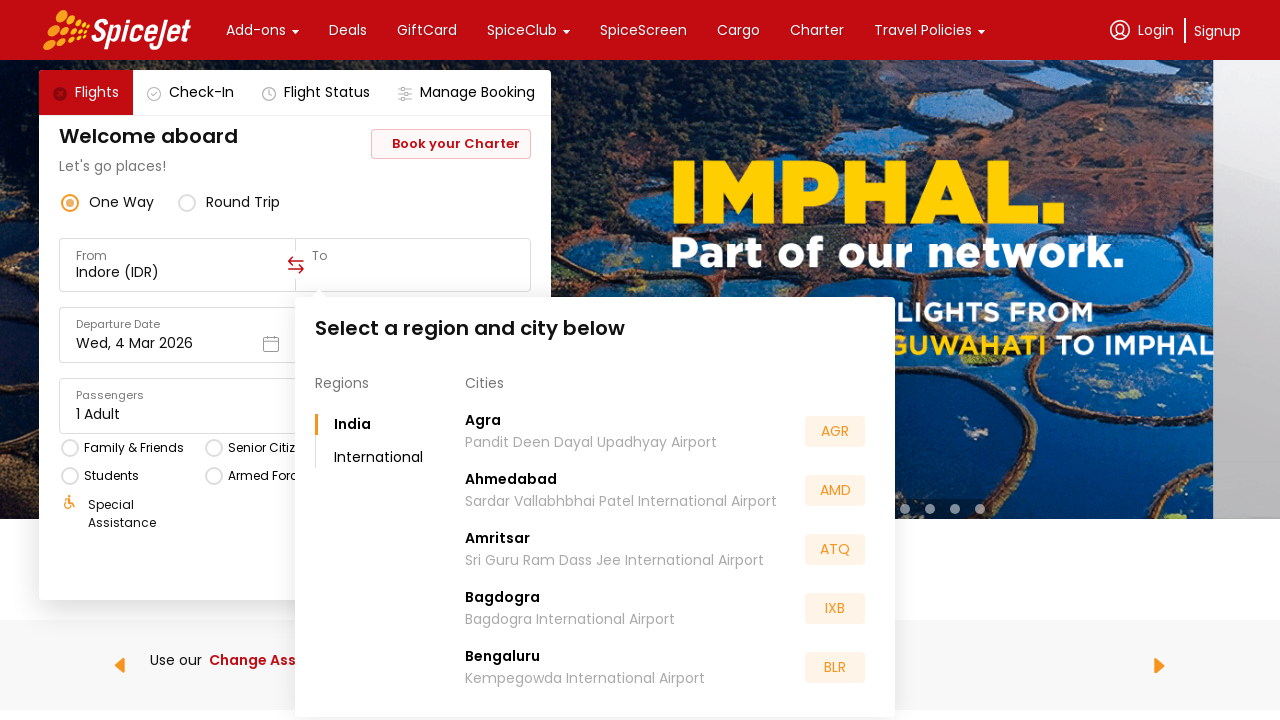